Opens multiple links from the footer section in new tabs using keyboard shortcuts and switches between tabs to print their titles

Starting URL: https://rahulshettyacademy.com/AutomationPractice/

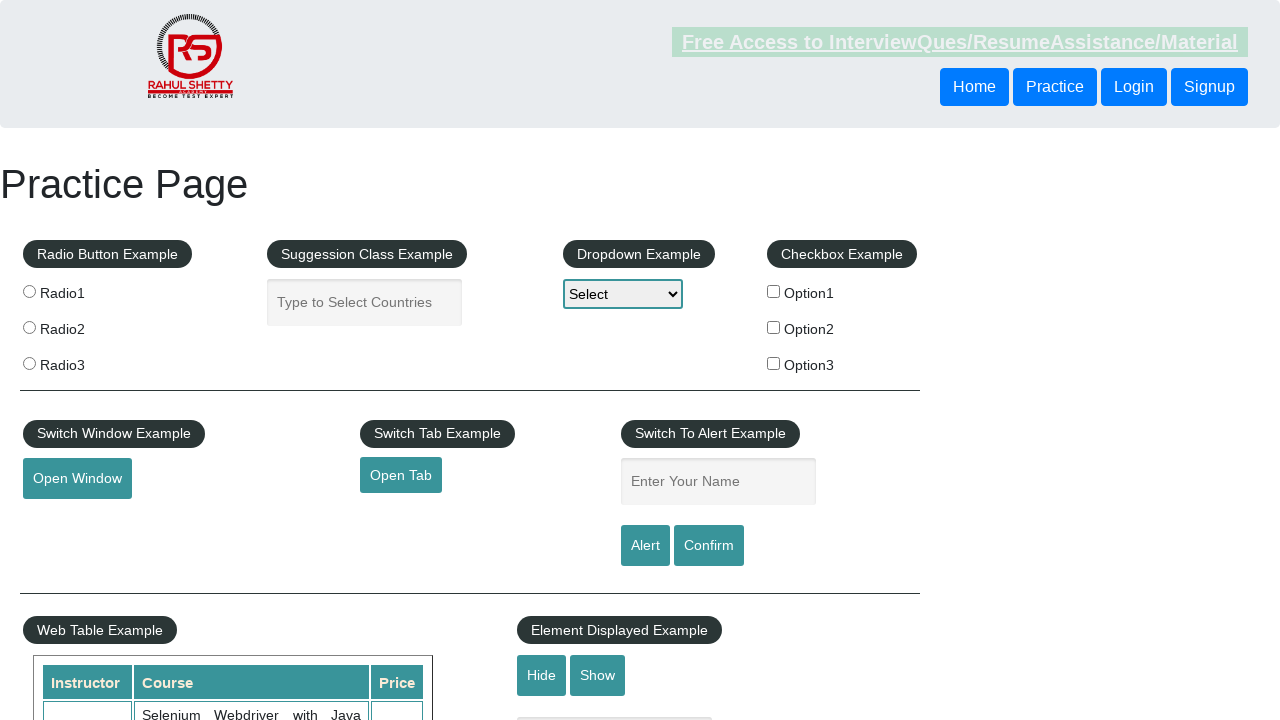

Located footer section
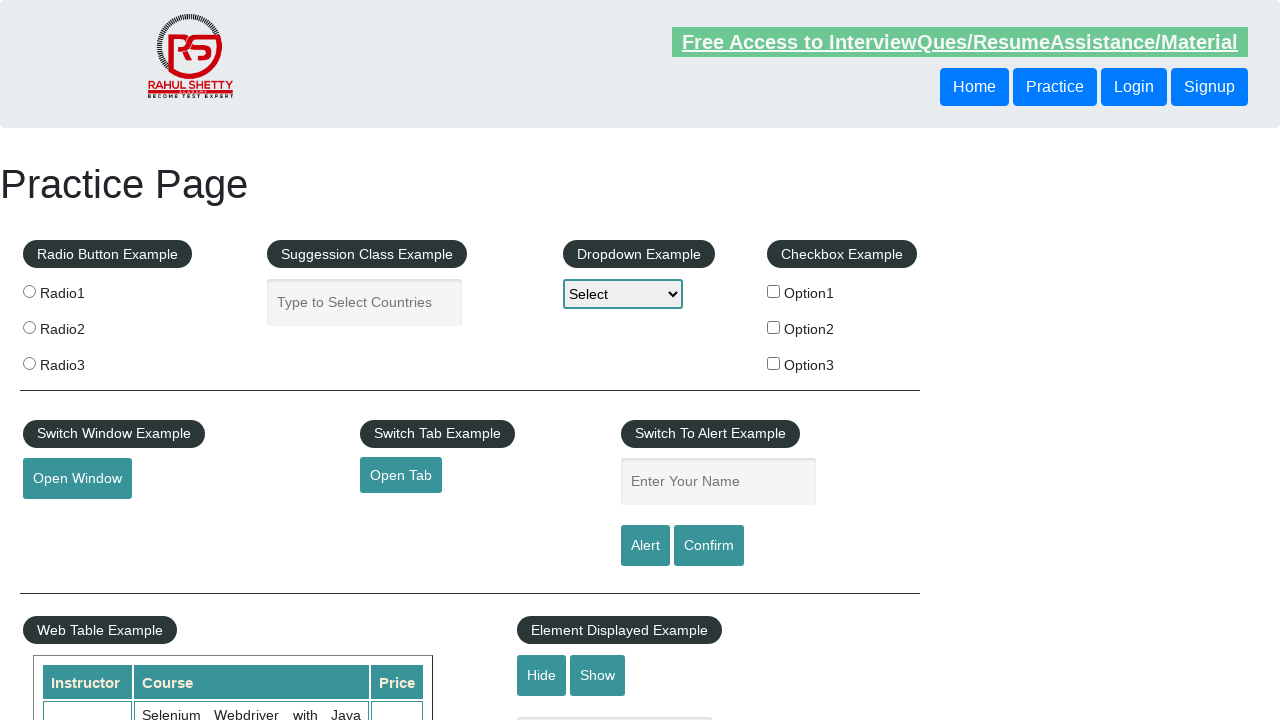

Located first column in footer
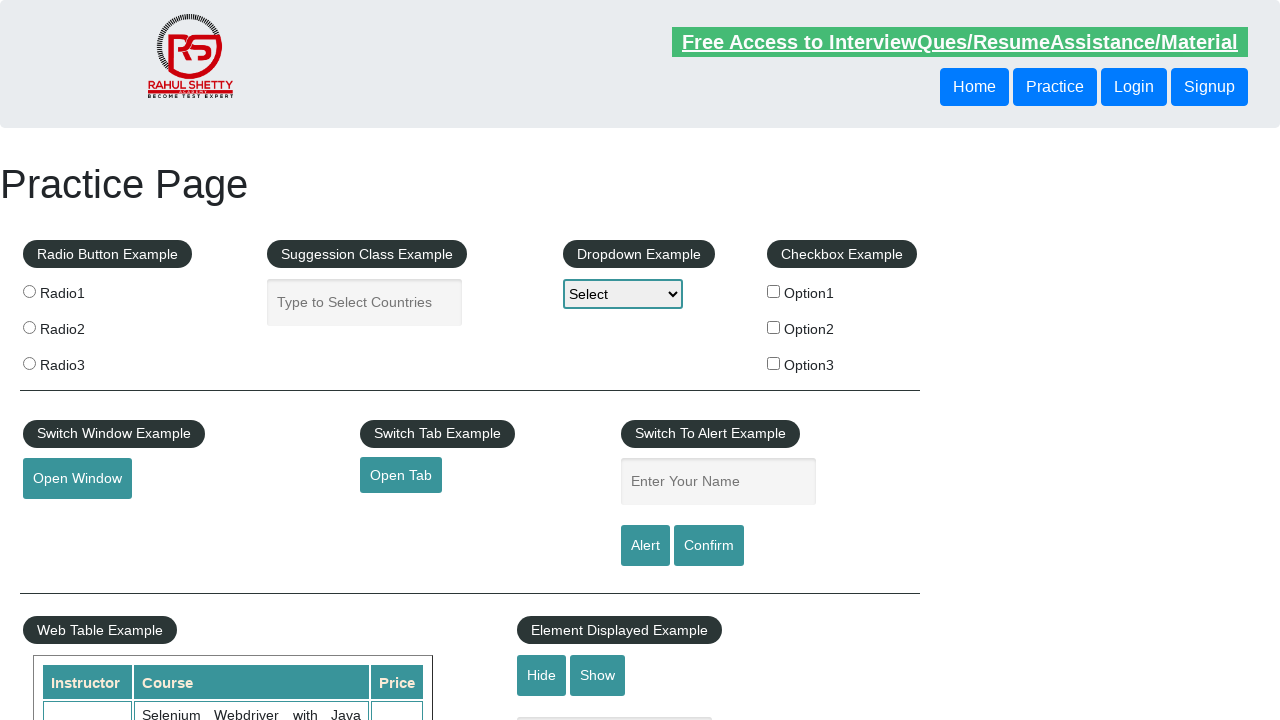

Retrieved 5 links from first column
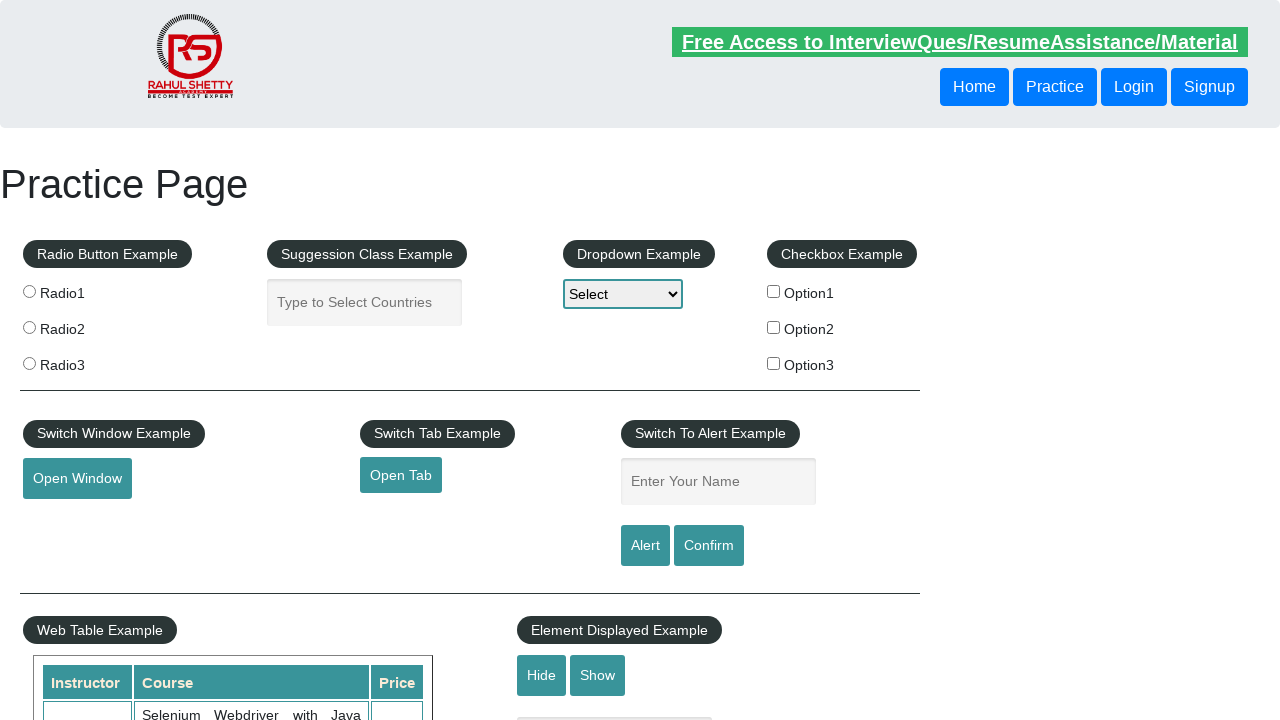

Opened link 1 in new tab using Ctrl+Click at (68, 520) on div#gf-BIG >> table tbody tr td:first-child ul >> a >> nth=1
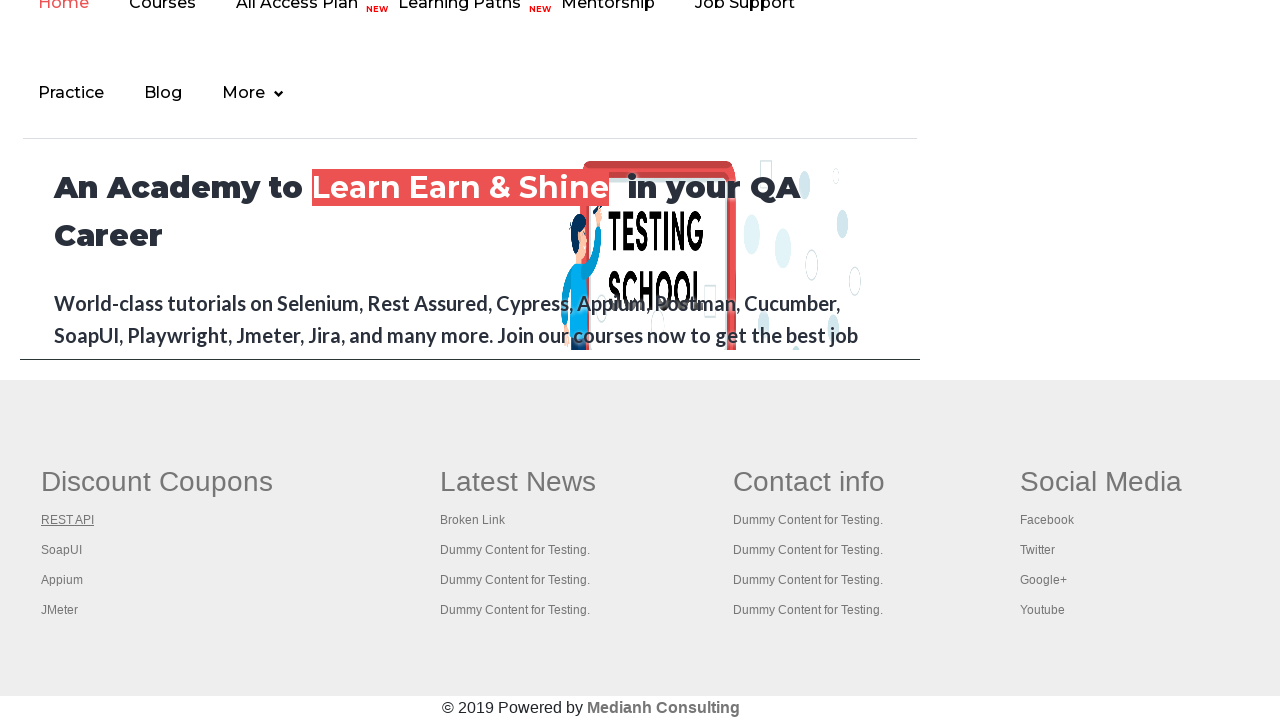

Waited 1 second before opening next link
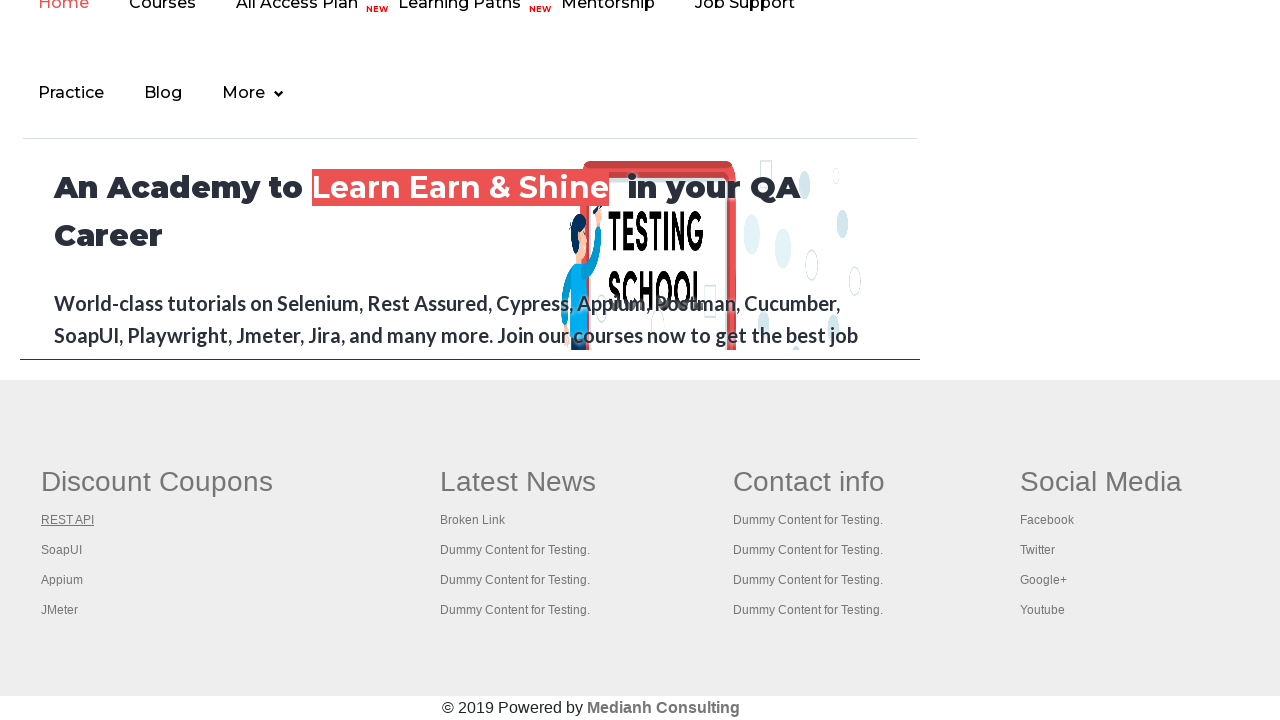

Opened link 2 in new tab using Ctrl+Click at (62, 550) on div#gf-BIG >> table tbody tr td:first-child ul >> a >> nth=2
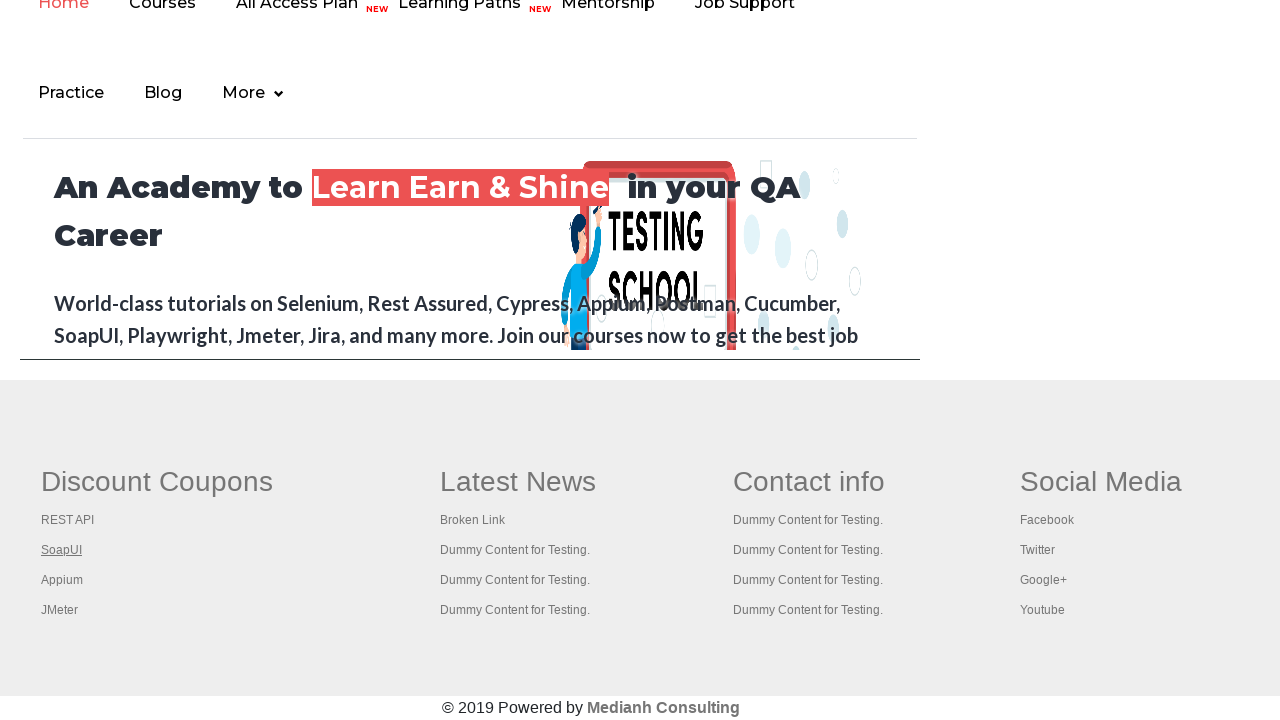

Waited 1 second before opening next link
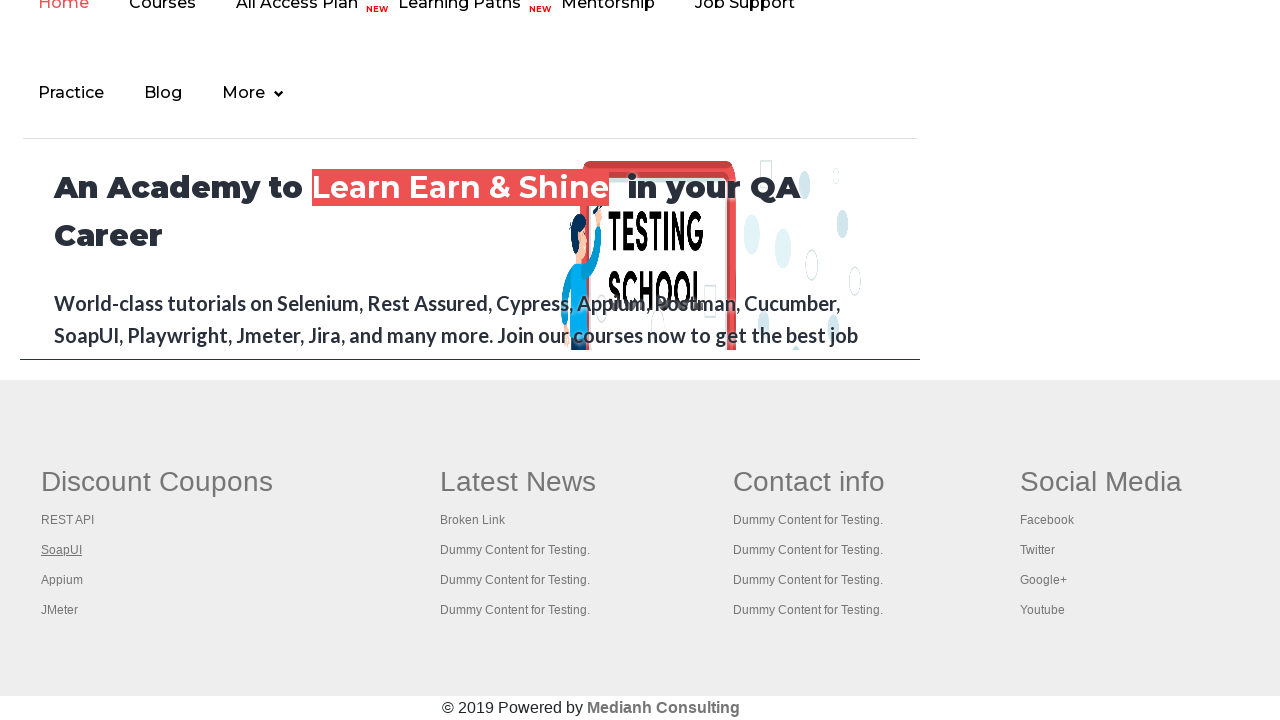

Opened link 3 in new tab using Ctrl+Click at (62, 580) on div#gf-BIG >> table tbody tr td:first-child ul >> a >> nth=3
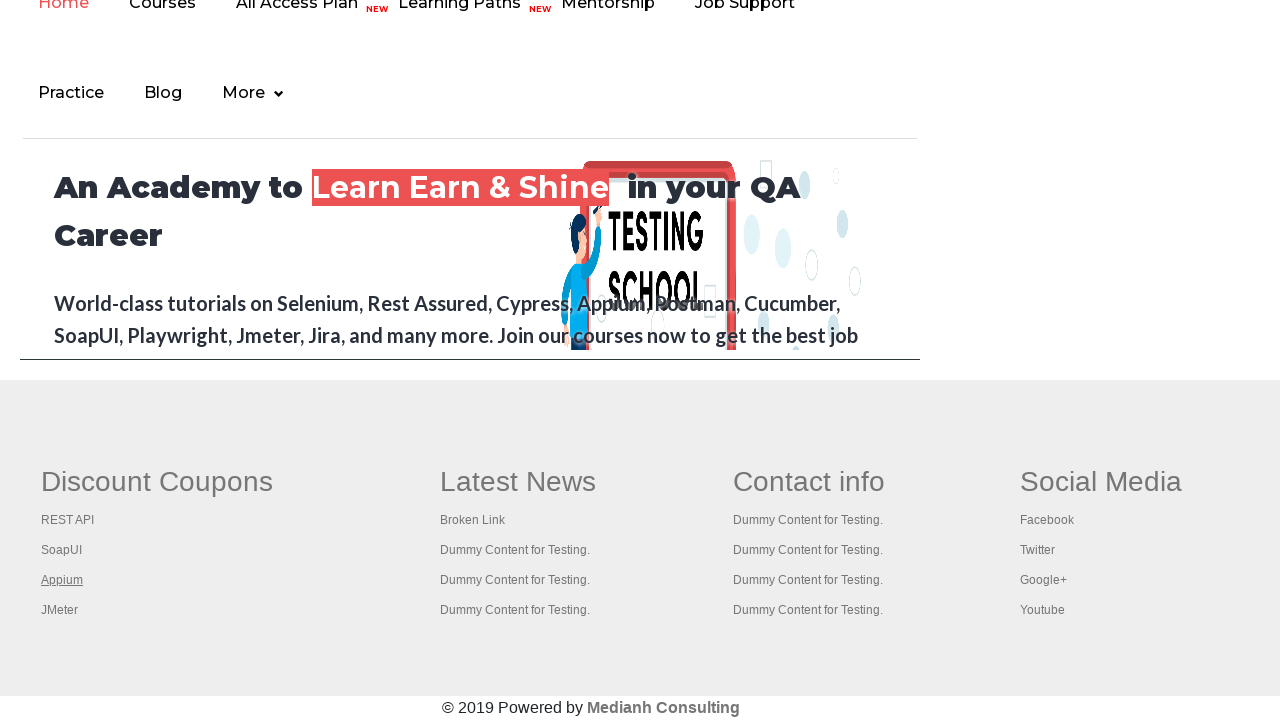

Waited 1 second before opening next link
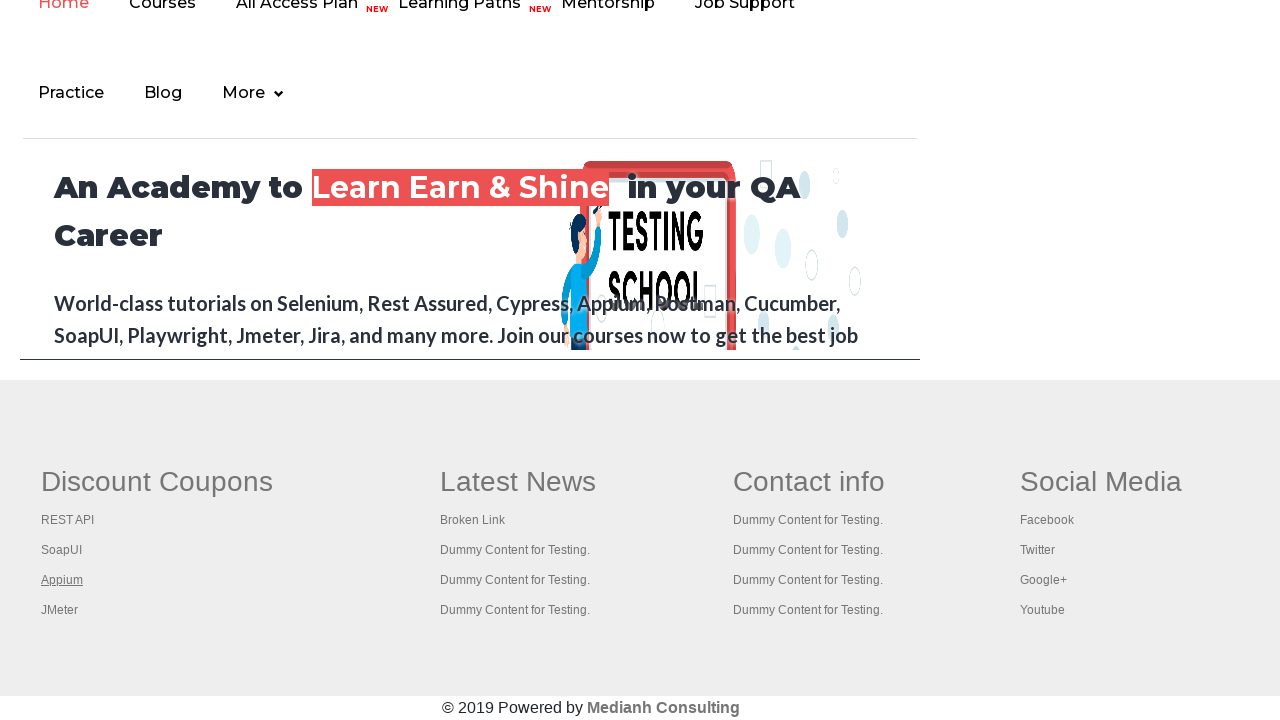

Opened link 4 in new tab using Ctrl+Click at (60, 610) on div#gf-BIG >> table tbody tr td:first-child ul >> a >> nth=4
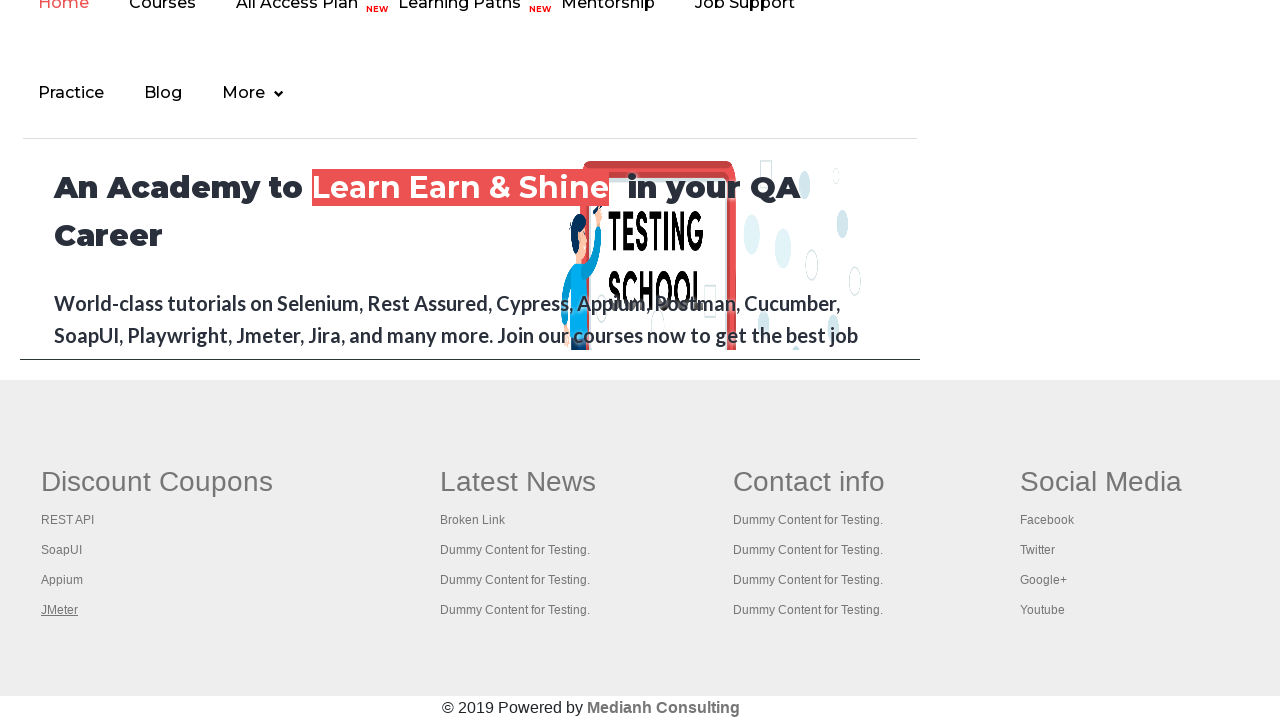

Waited 1 second before opening next link
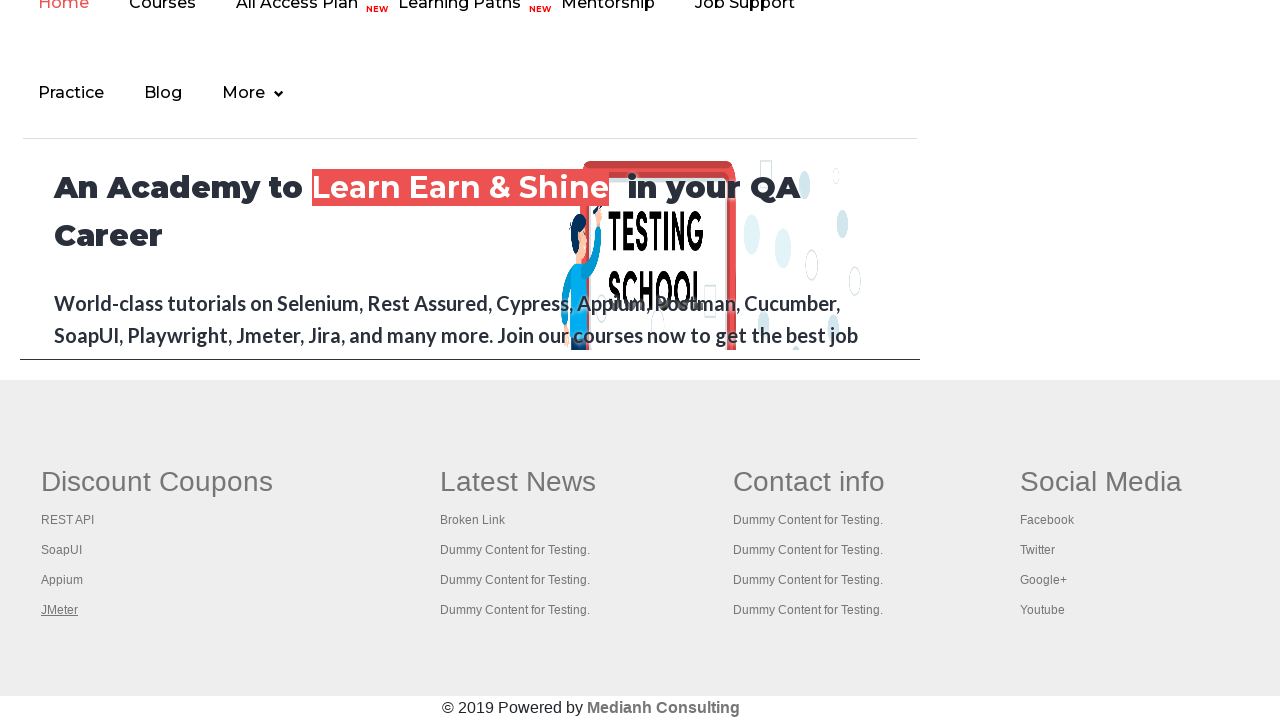

Retrieved all 5 open tabs
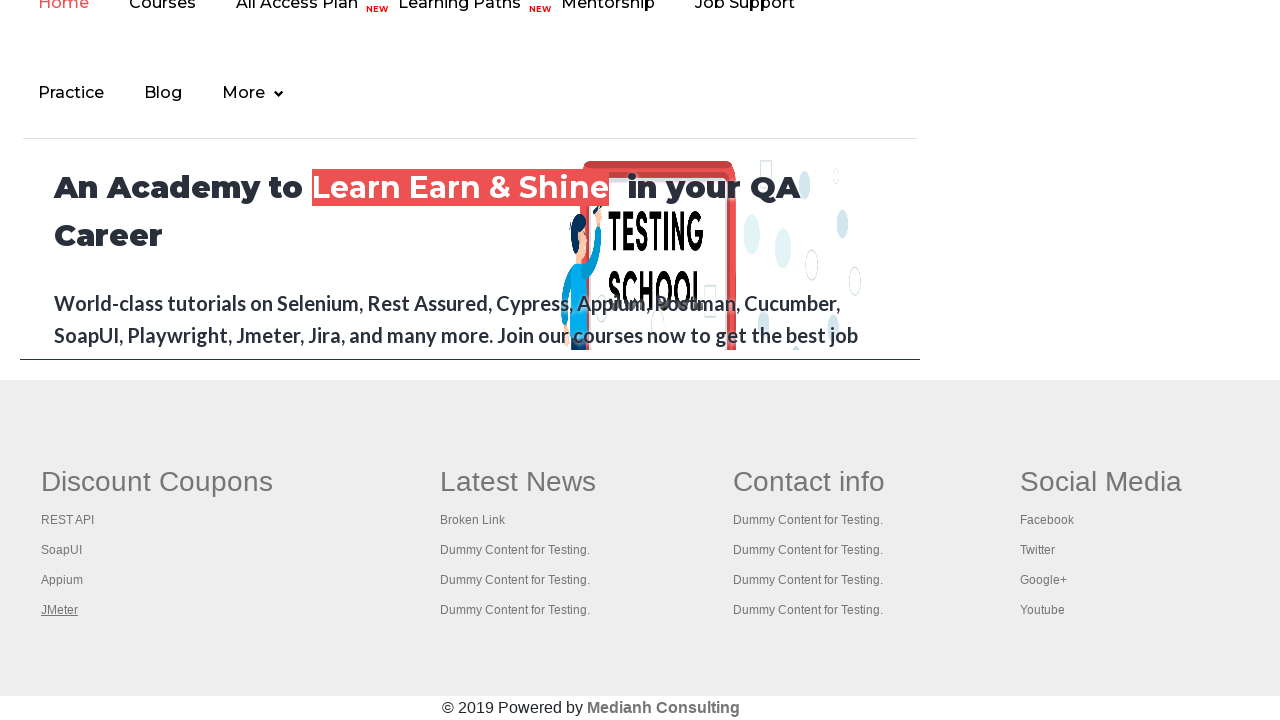

Switched to tab with title: Practice Page
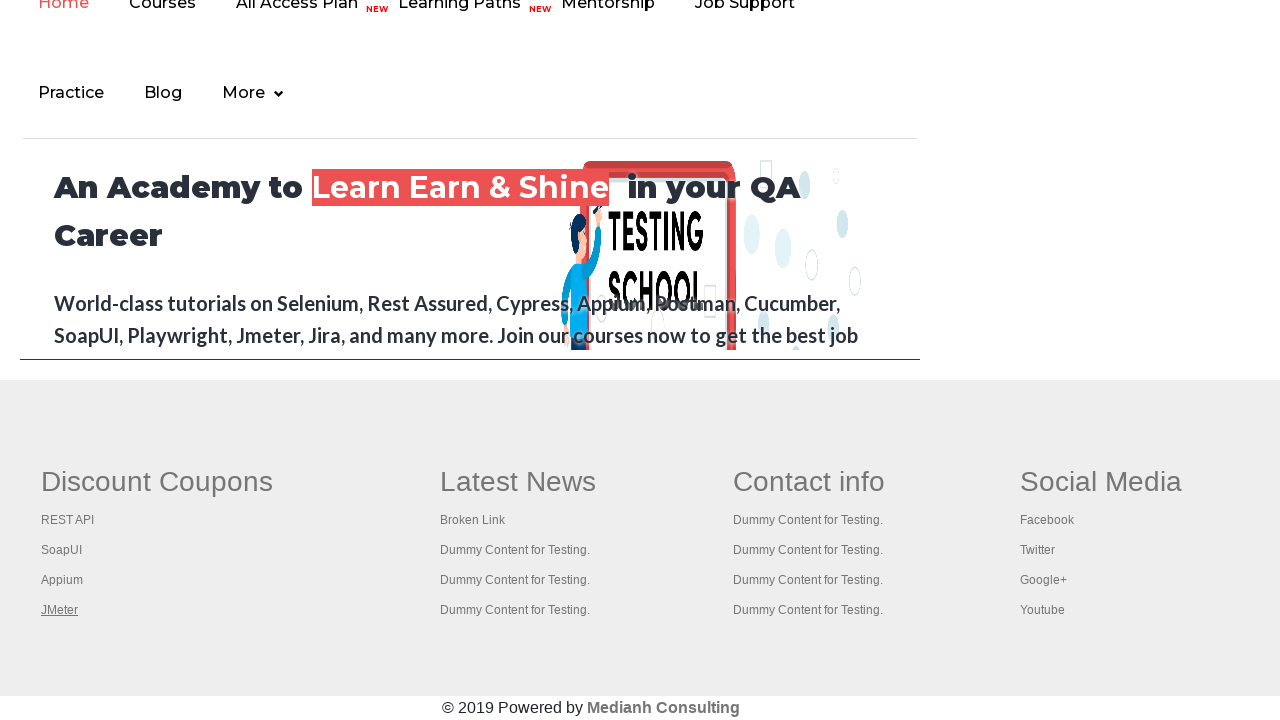

Switched to tab with title: REST API Tutorial
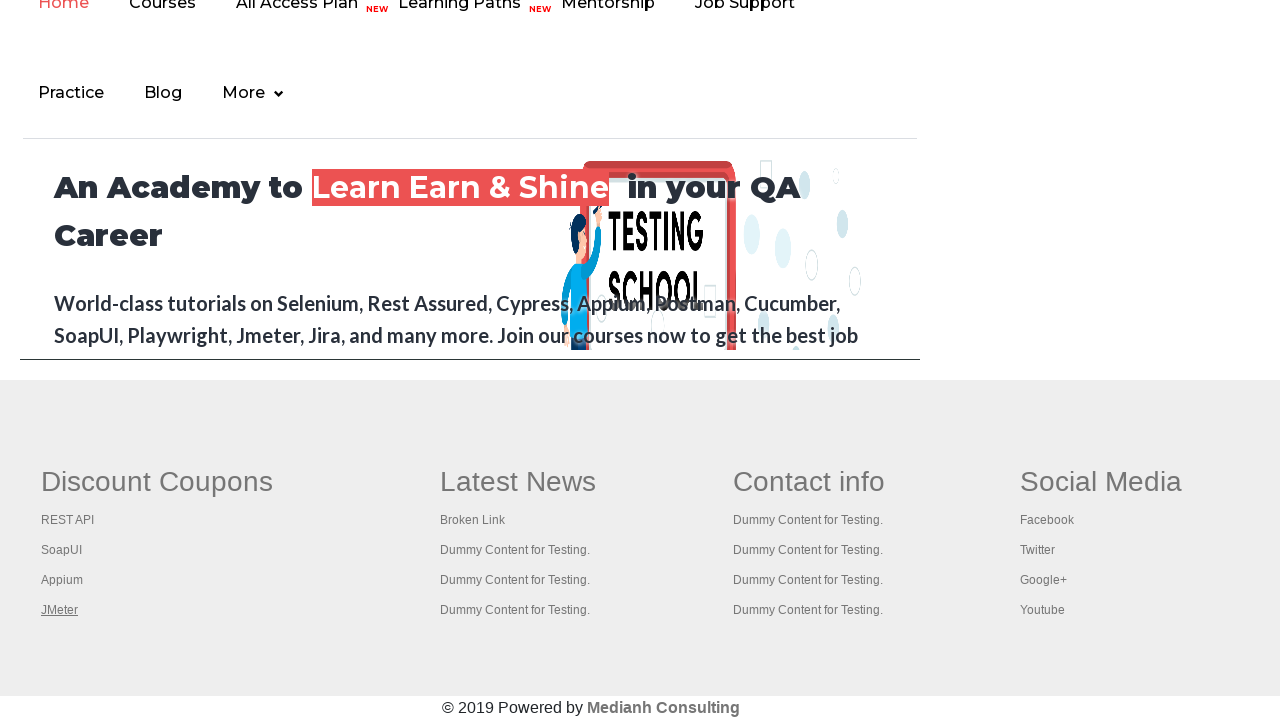

Switched to tab with title: The World’s Most Popular API Testing Tool | SoapUI
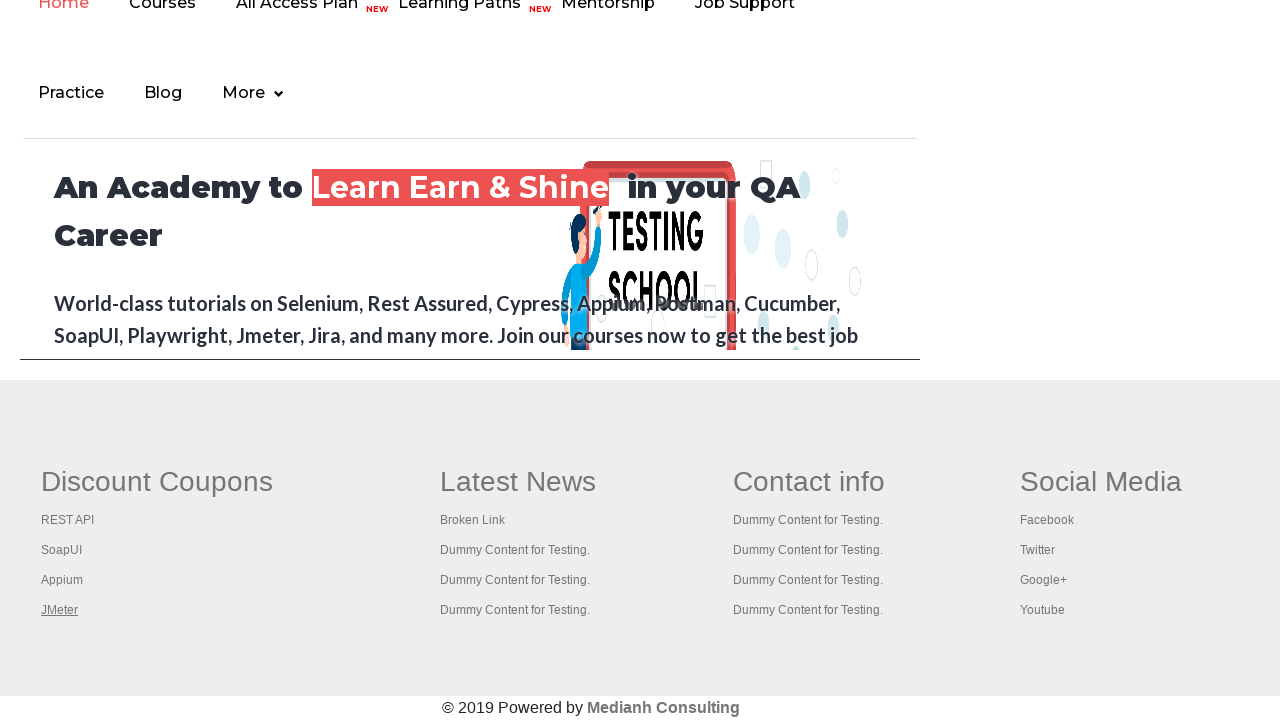

Switched to tab with title: Appium tutorial for Mobile Apps testing | RahulShetty Academy | Rahul
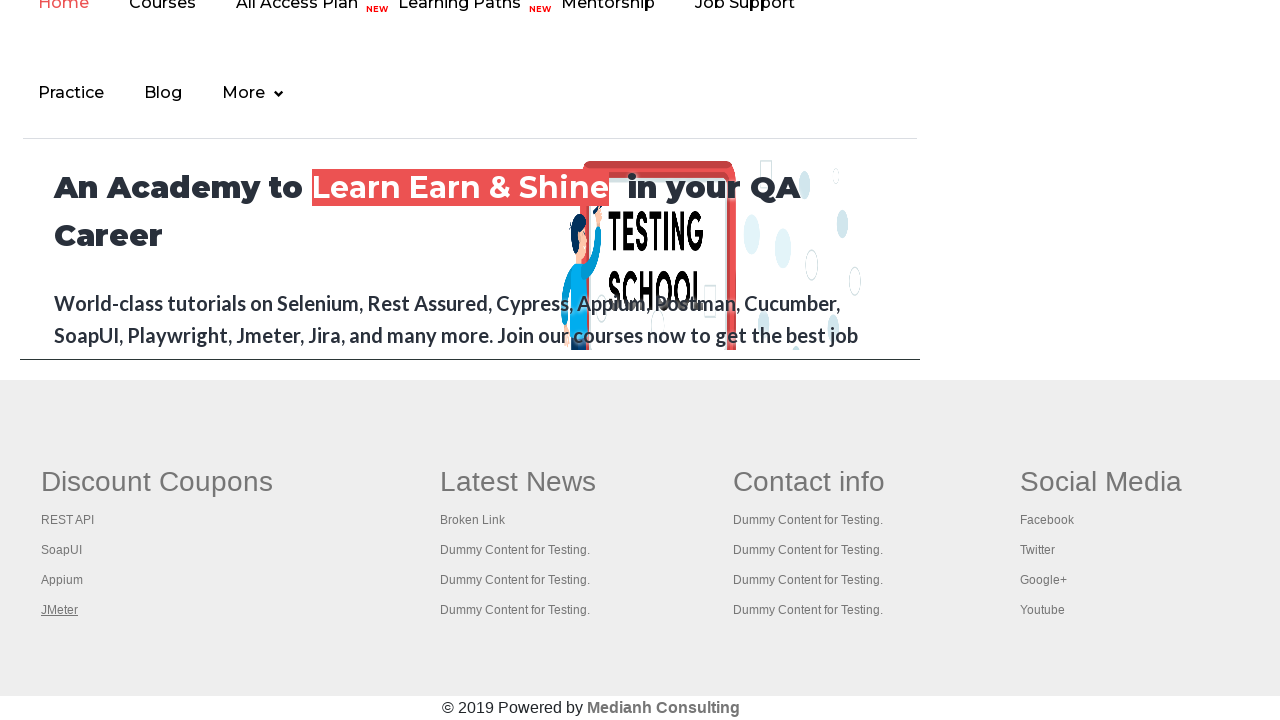

Switched to tab with title: Apache JMeter - Apache JMeter™
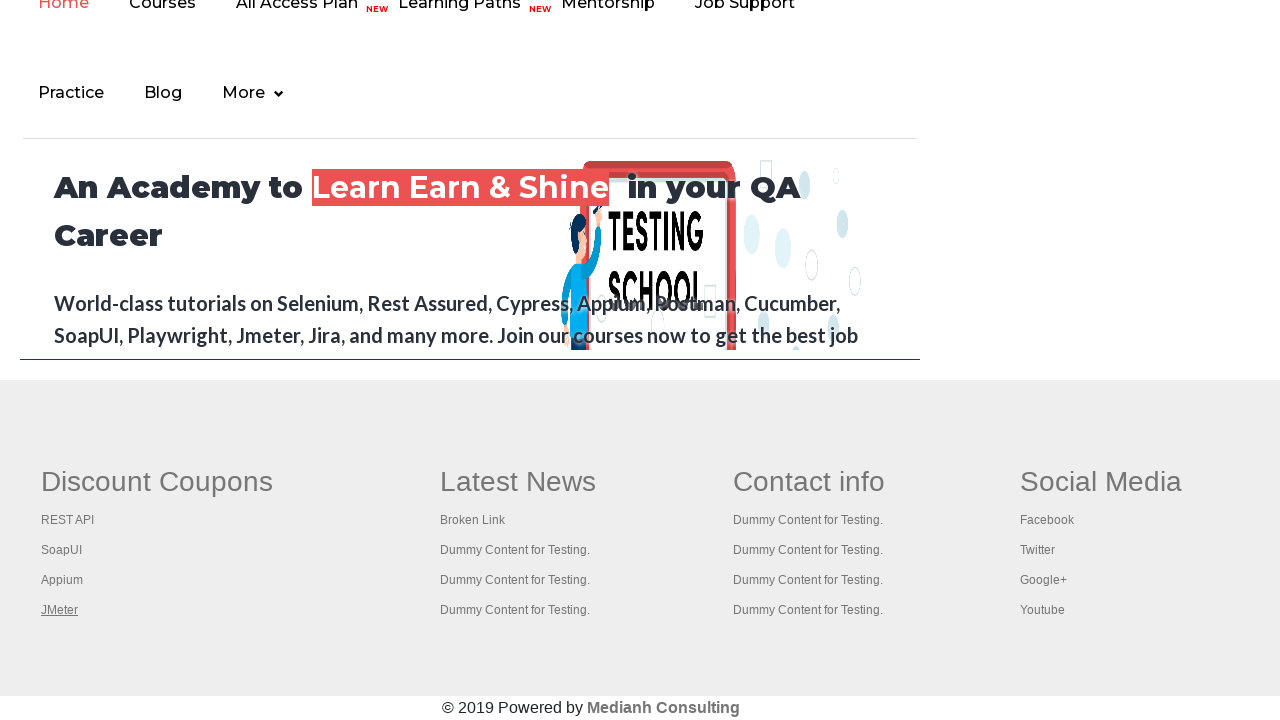

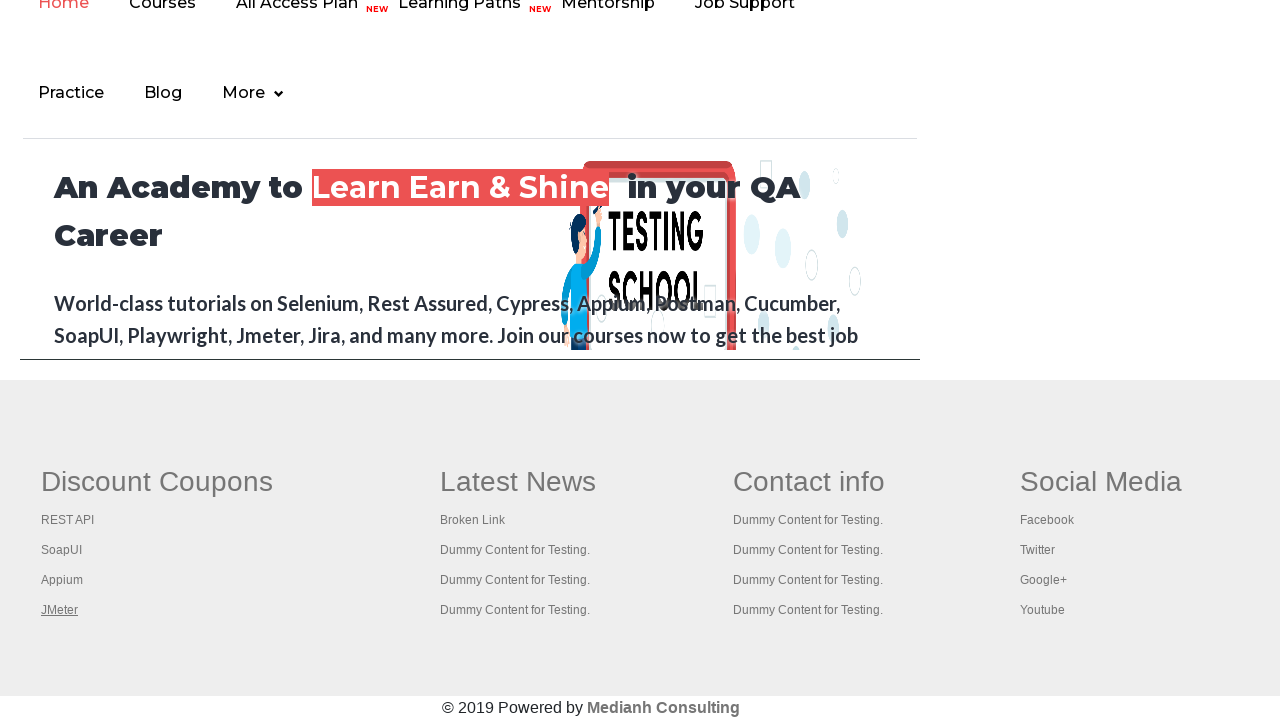